Tests slider functionality by locating a range input element and pressing the right arrow key 5 times to increase its value

Starting URL: https://bonigarcia.dev/selenium-webdriver-java/web-form.html

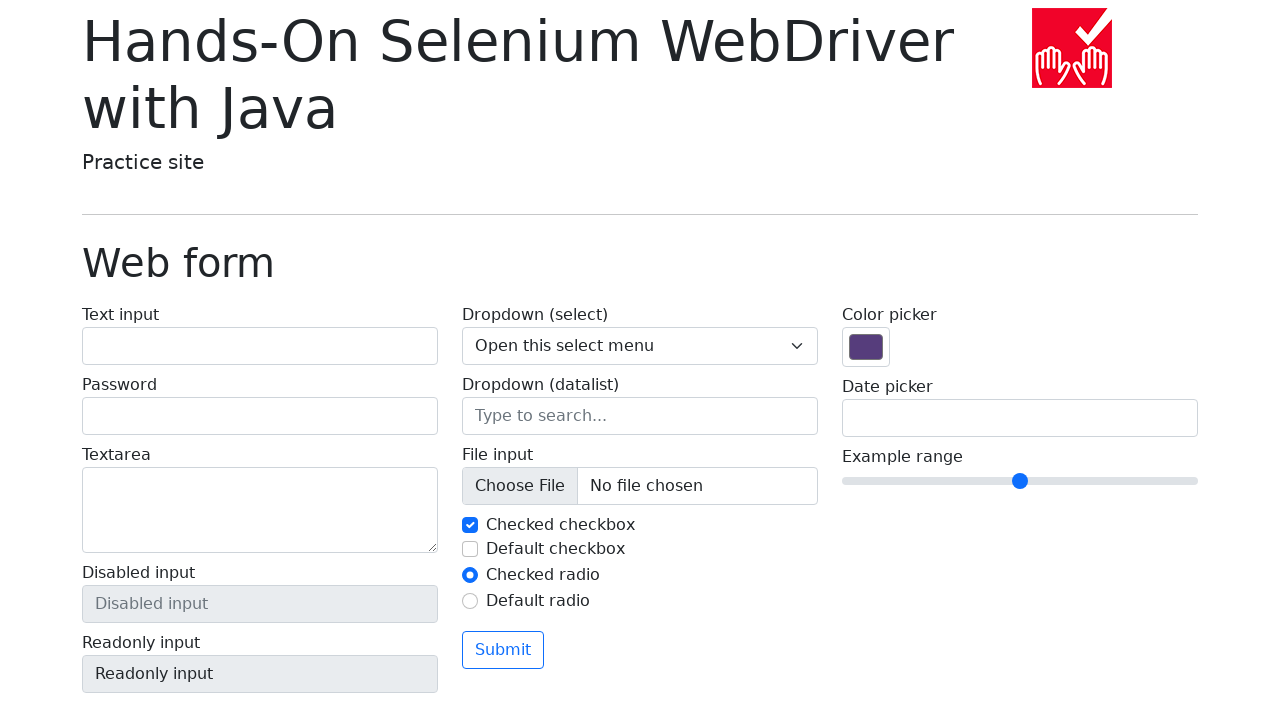

Navigated to web form page
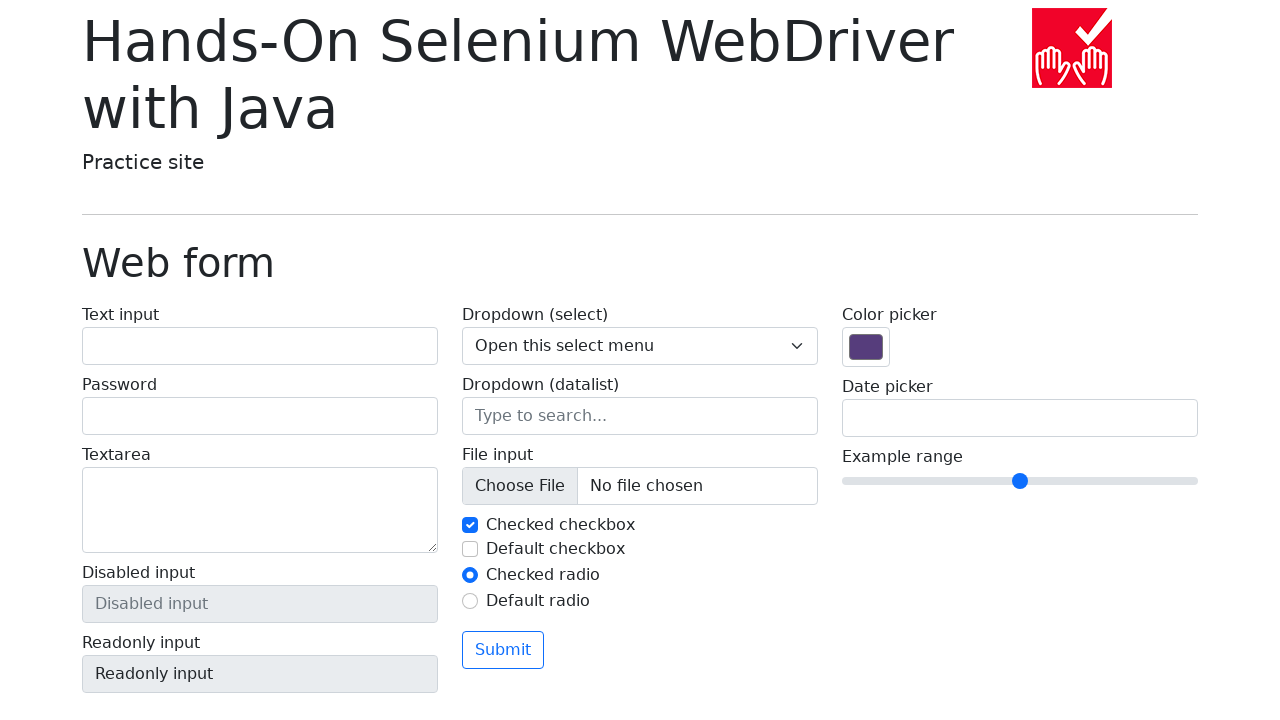

Located slider element with name 'my-range'
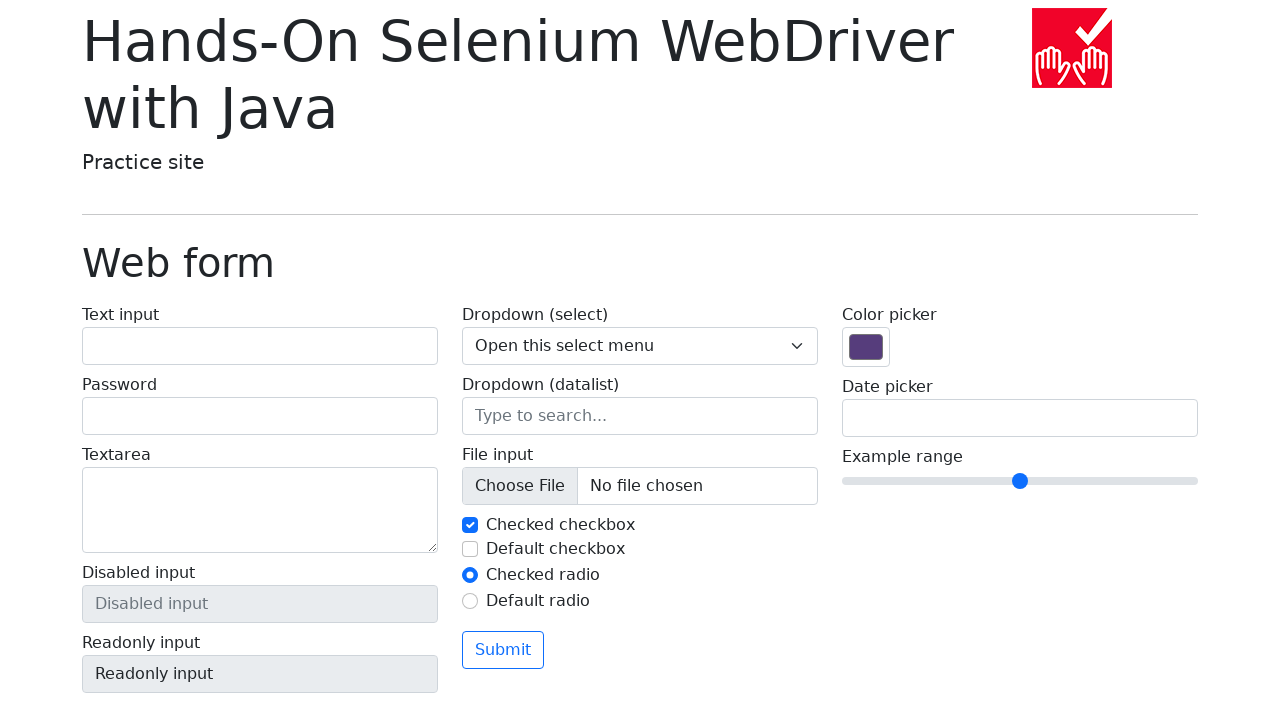

Retrieved initial slider value: 5
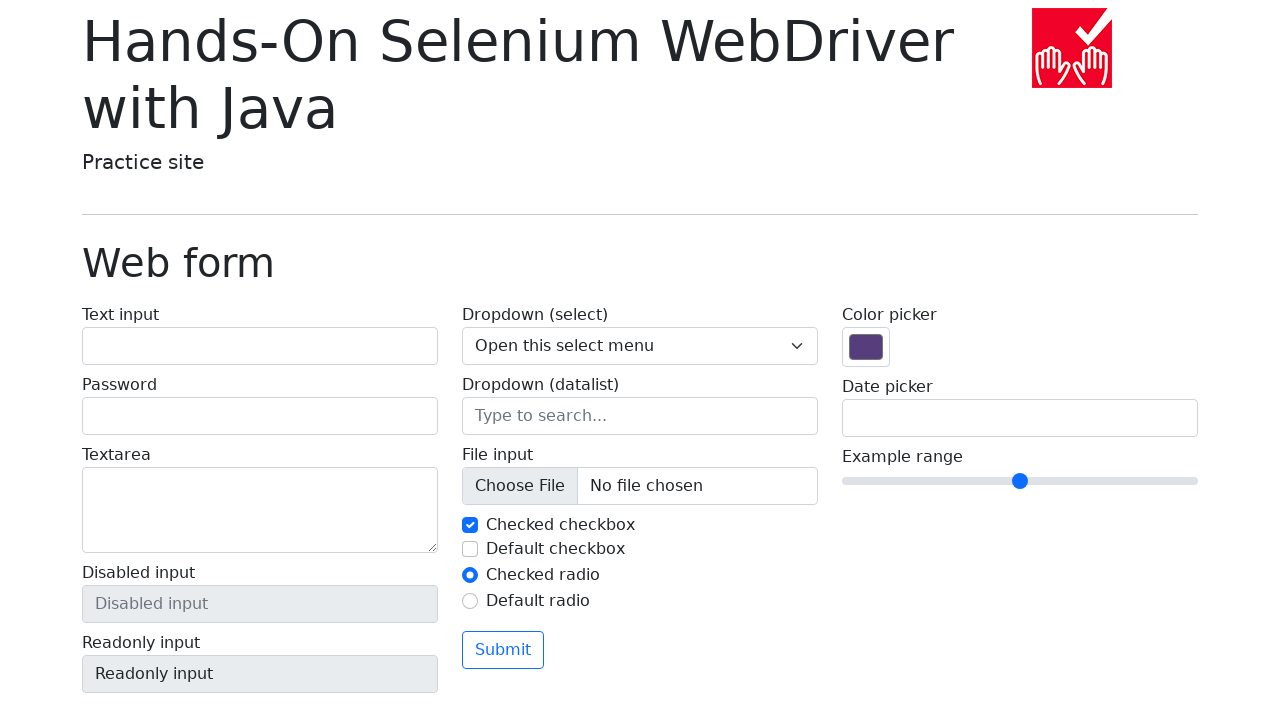

Pressed right arrow key on slider (press 1 of 5) on input[name='my-range']
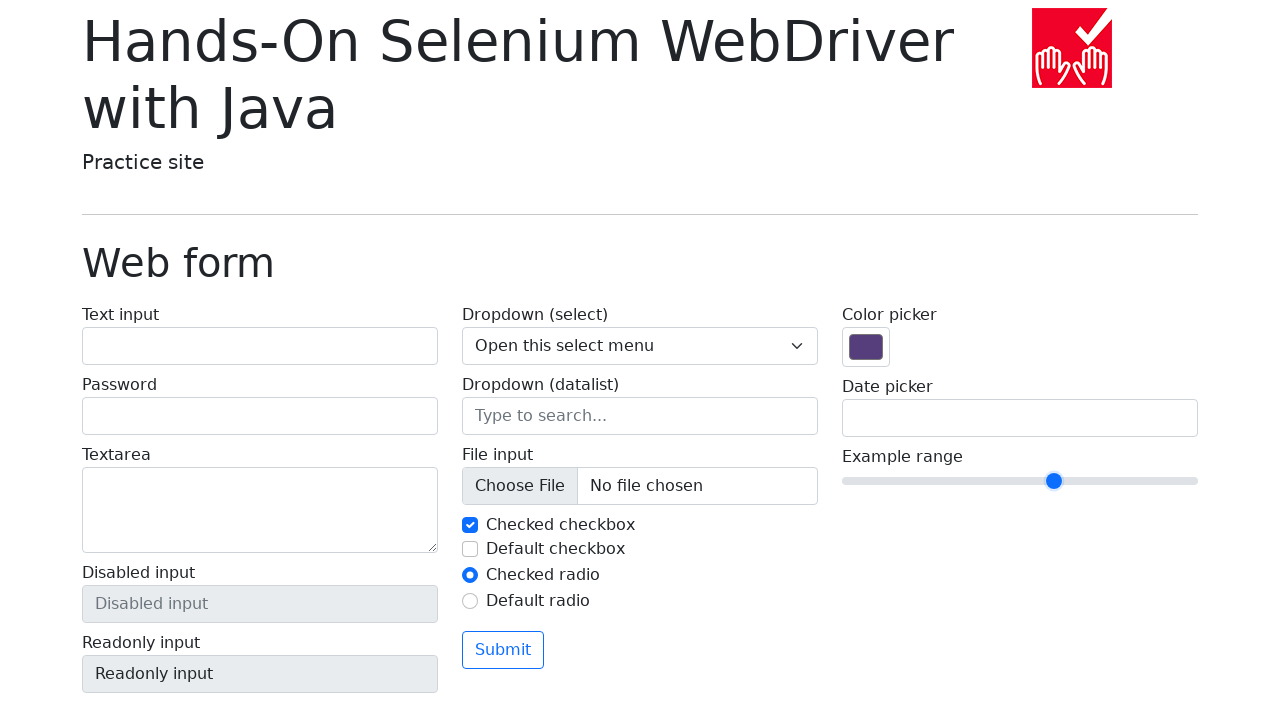

Pressed right arrow key on slider (press 2 of 5) on input[name='my-range']
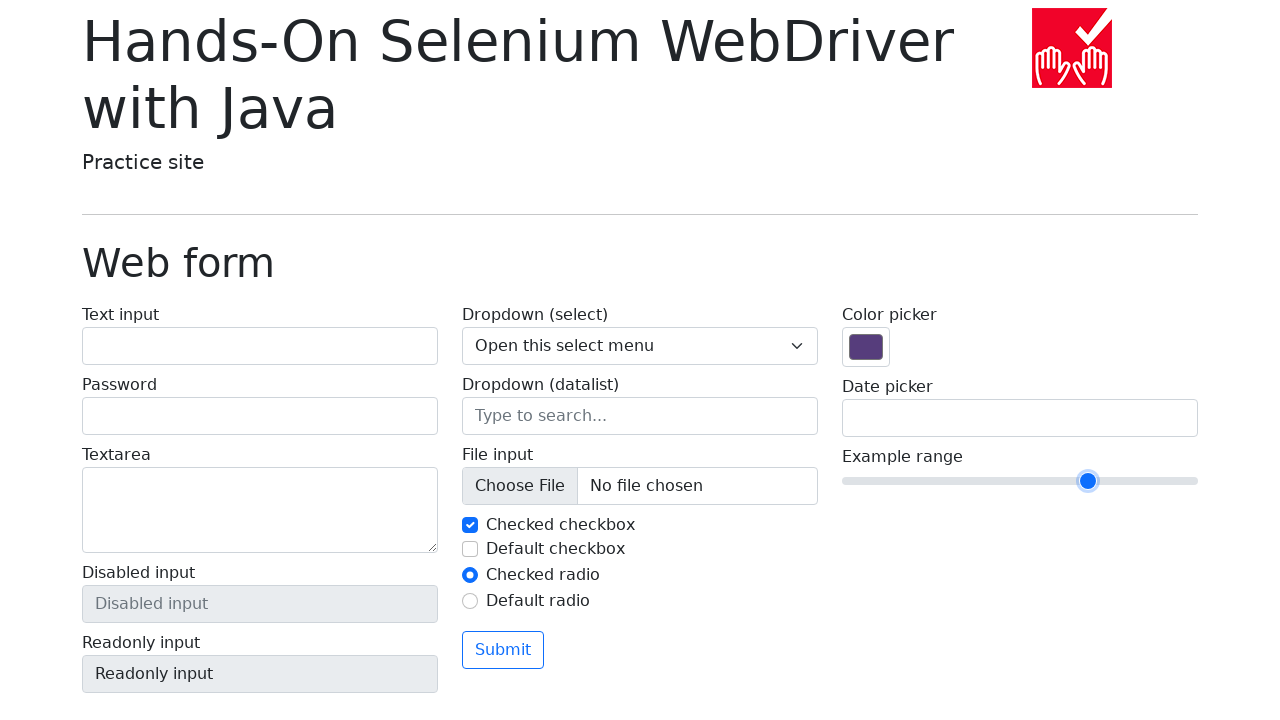

Pressed right arrow key on slider (press 3 of 5) on input[name='my-range']
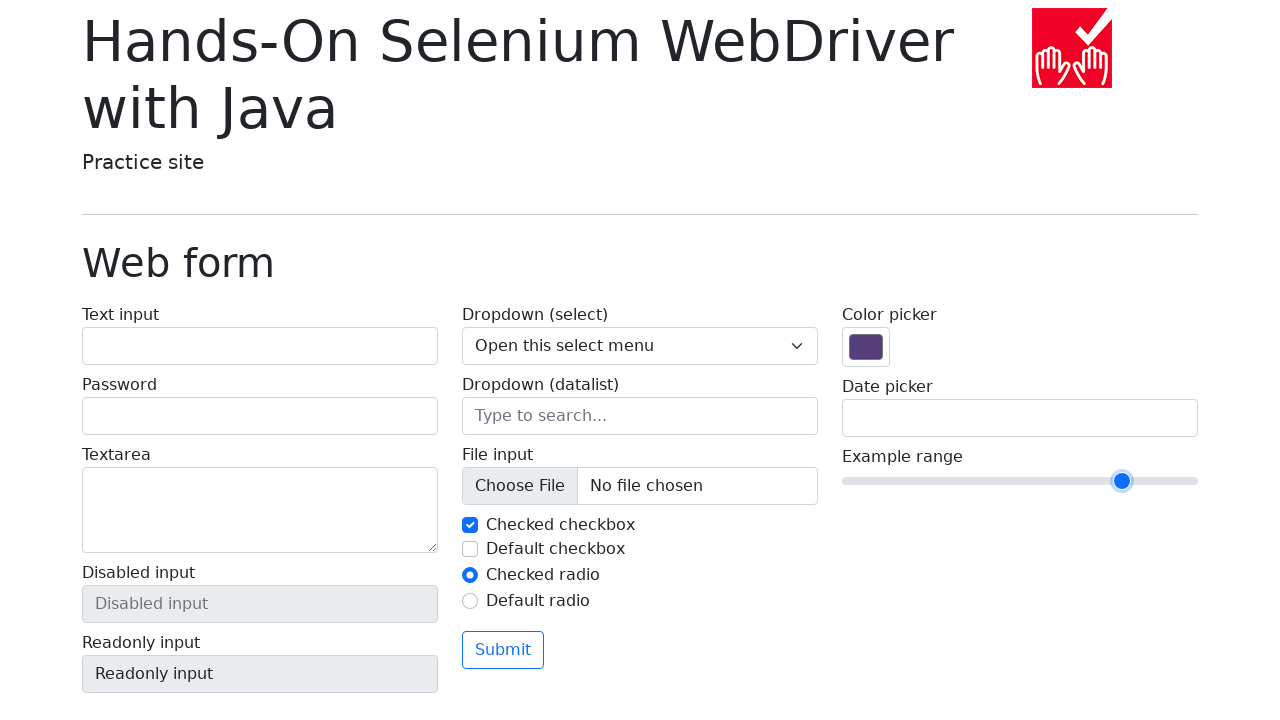

Pressed right arrow key on slider (press 4 of 5) on input[name='my-range']
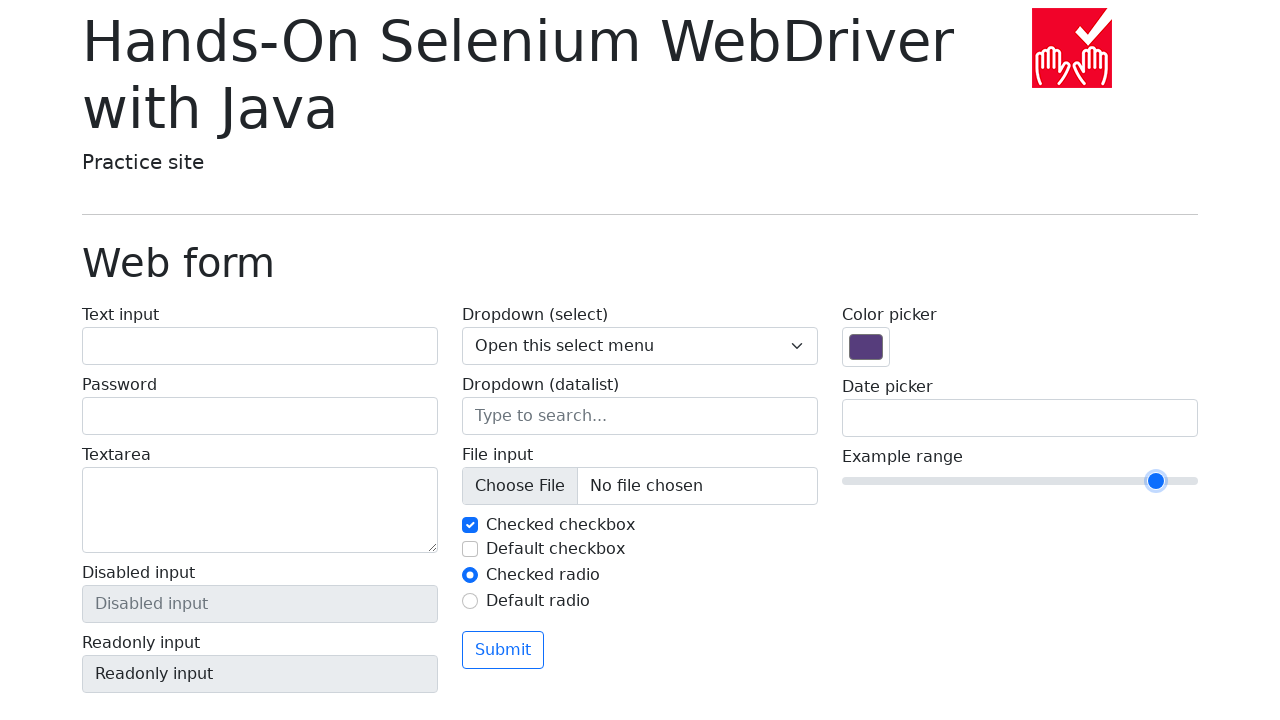

Pressed right arrow key on slider (press 5 of 5) on input[name='my-range']
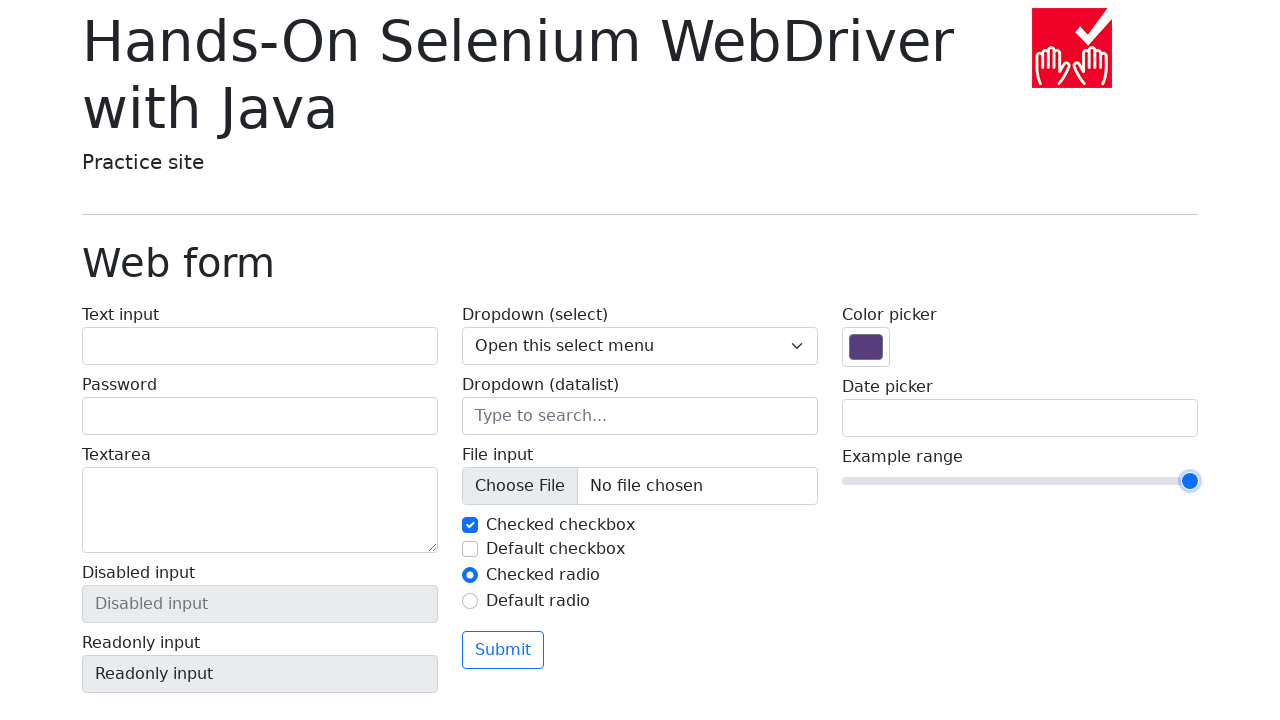

Waited 500ms for slider to update
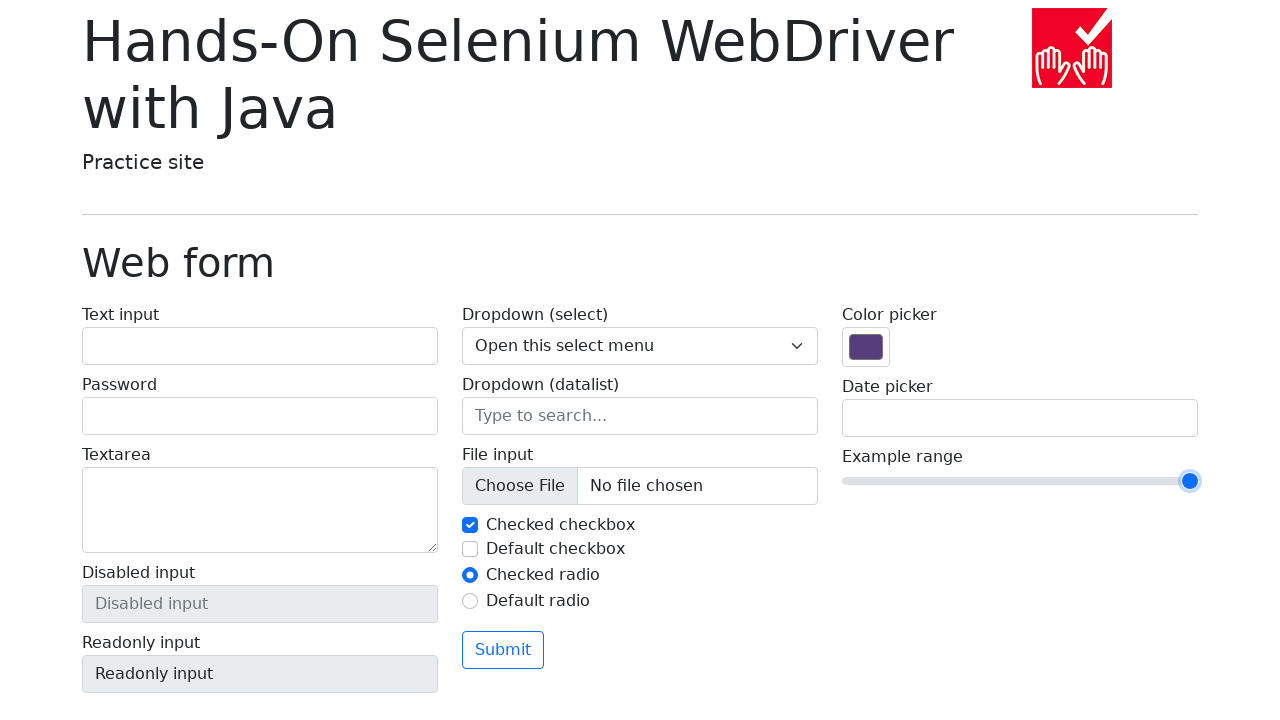

Retrieved final slider value: 5
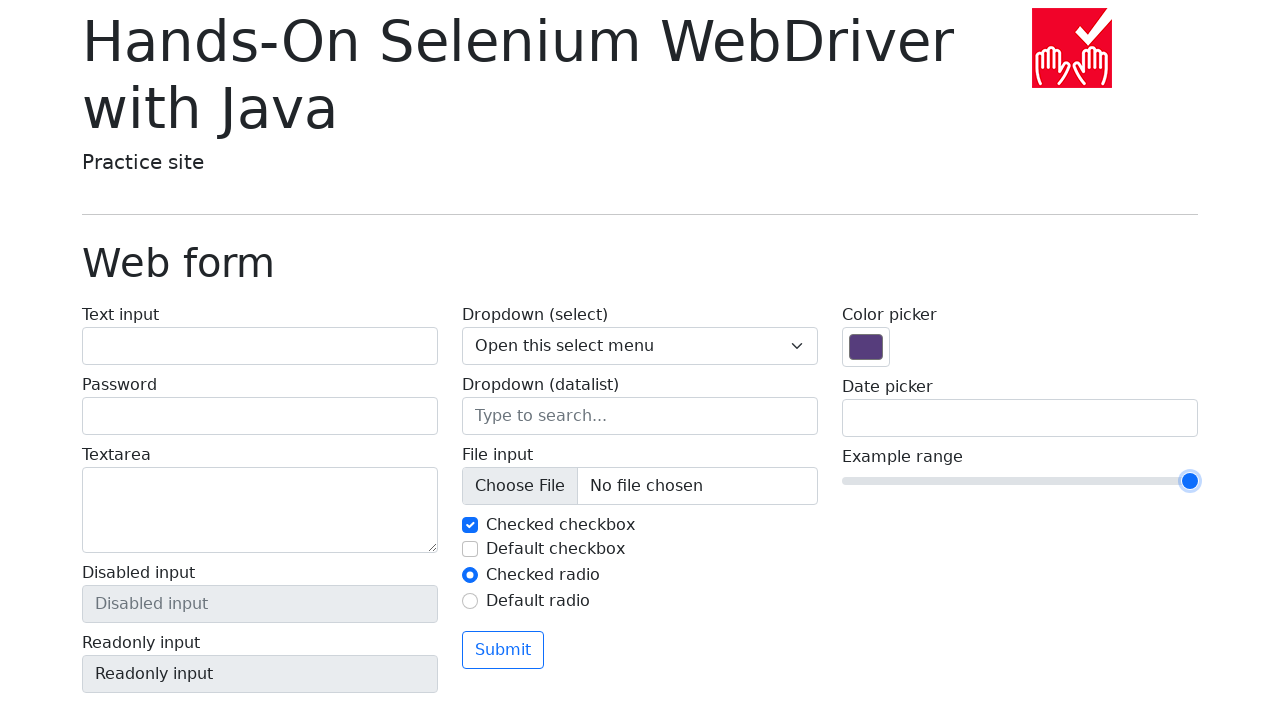

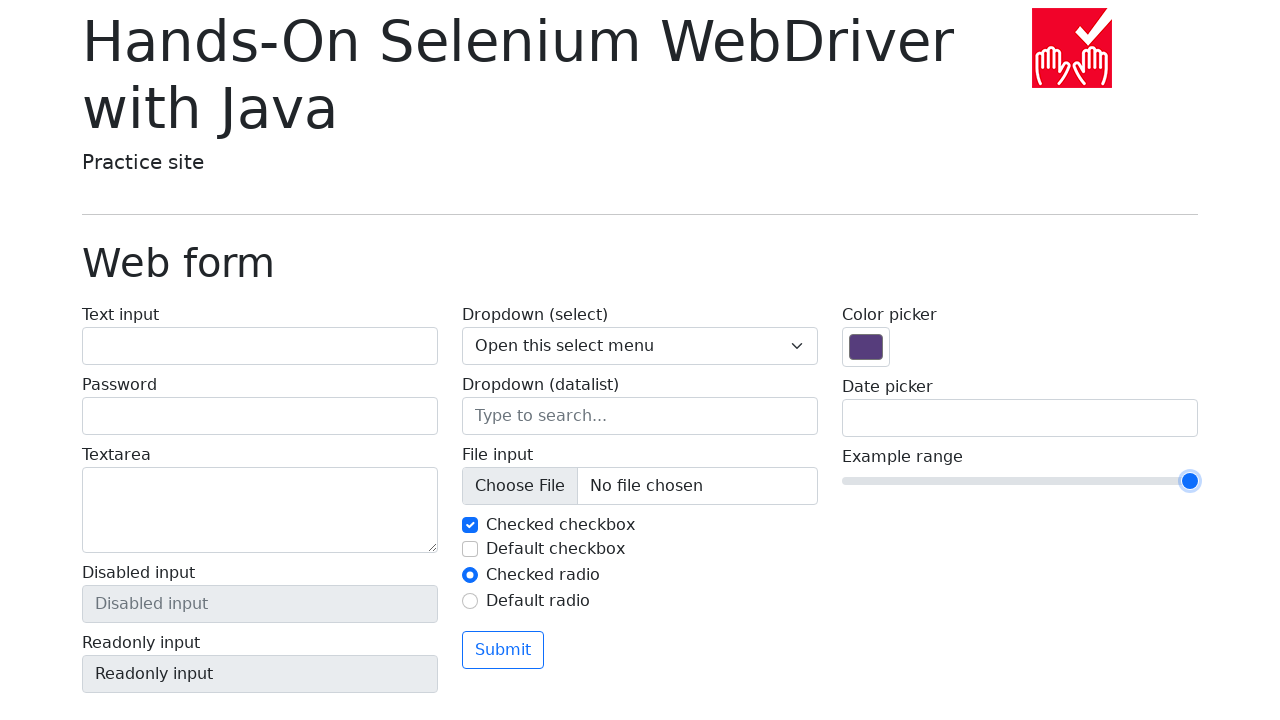